Tests auto-suggestive dropdown functionality by typing a partial country name and selecting a specific option from the suggestions list

Starting URL: https://rahulshettyacademy.com/dropdownsPractise/

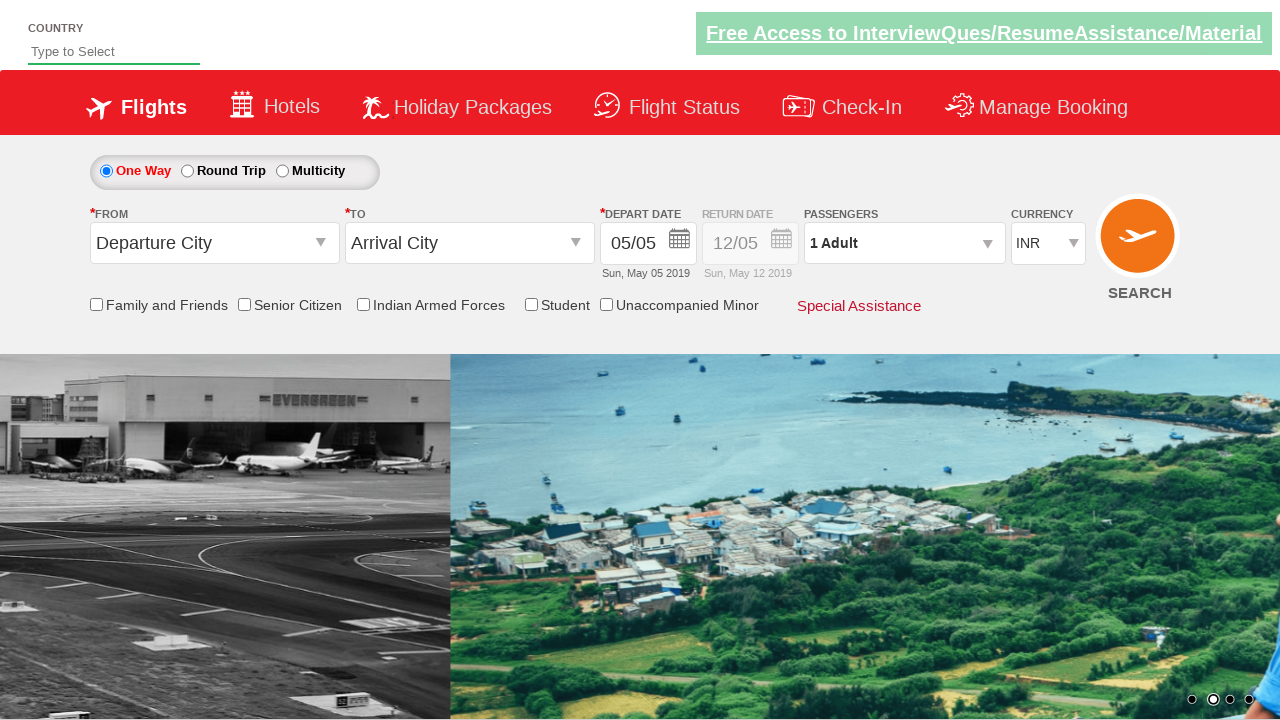

Typed 'ind' into autosuggest field to trigger dropdown on #autosuggest
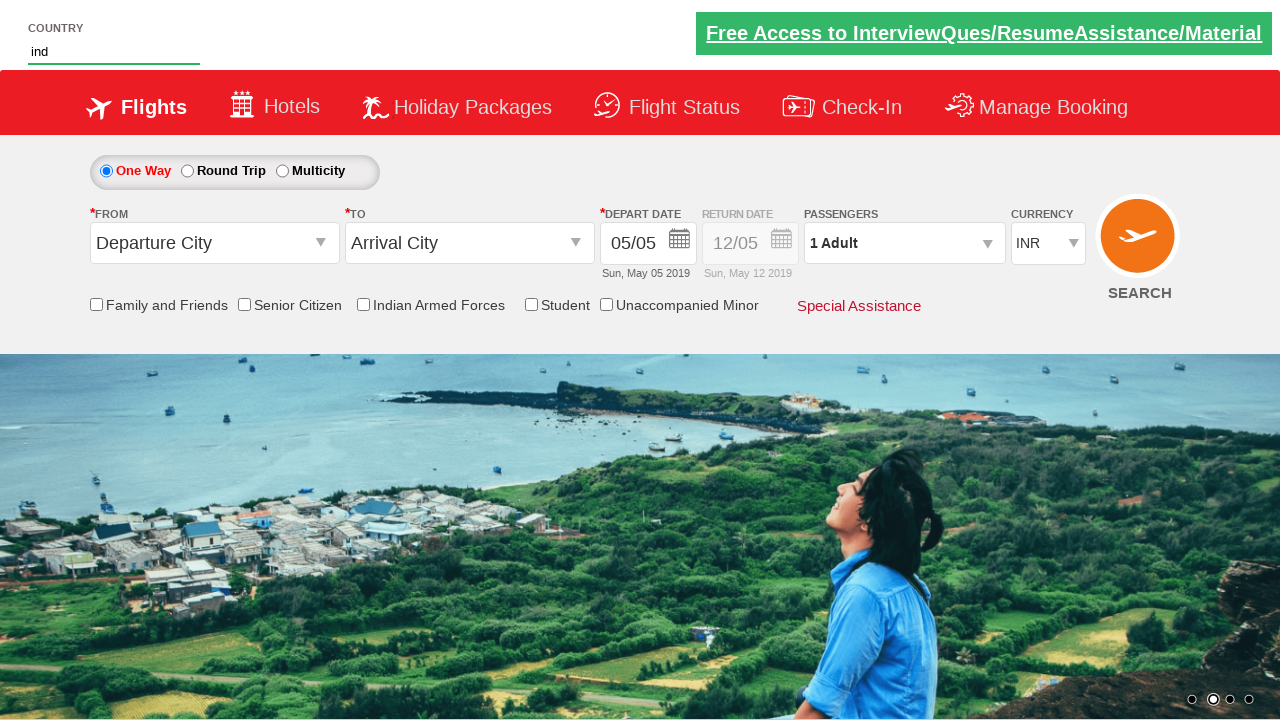

Autocomplete suggestions dropdown appeared
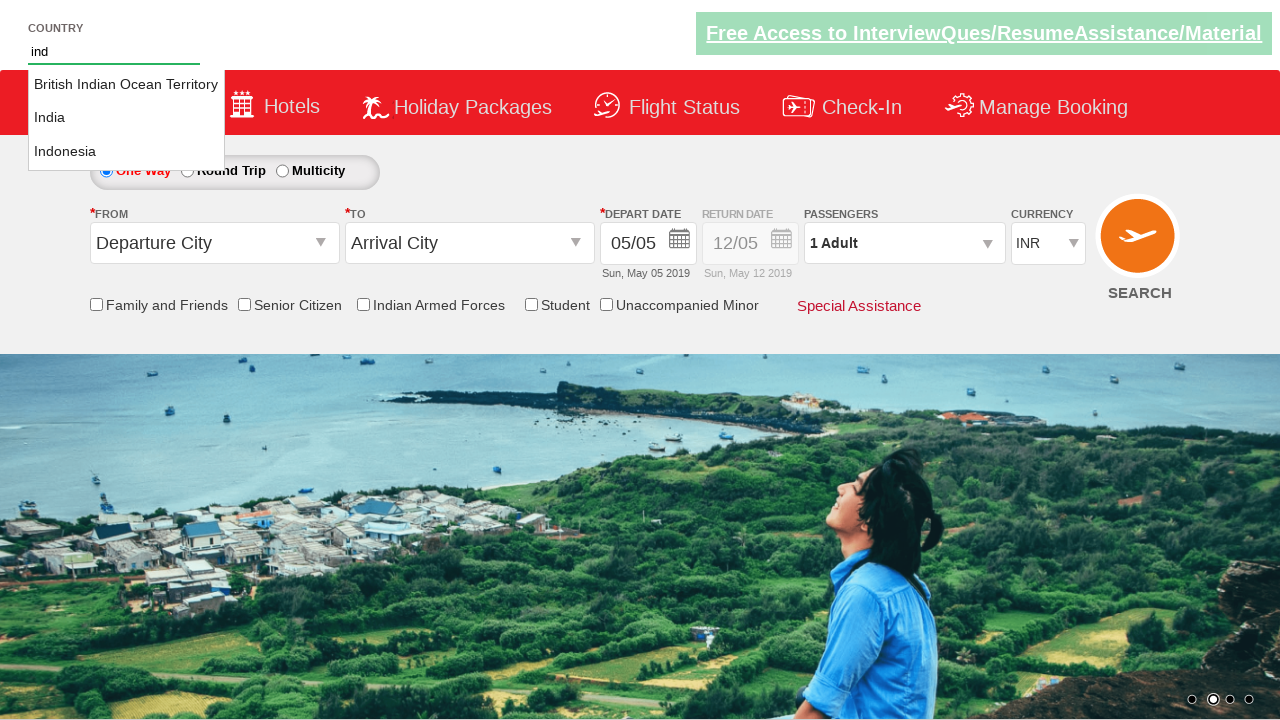

Selected 'Indonesia' from the autocomplete suggestions at (126, 152) on ul#ui-id-1 li >> nth=2
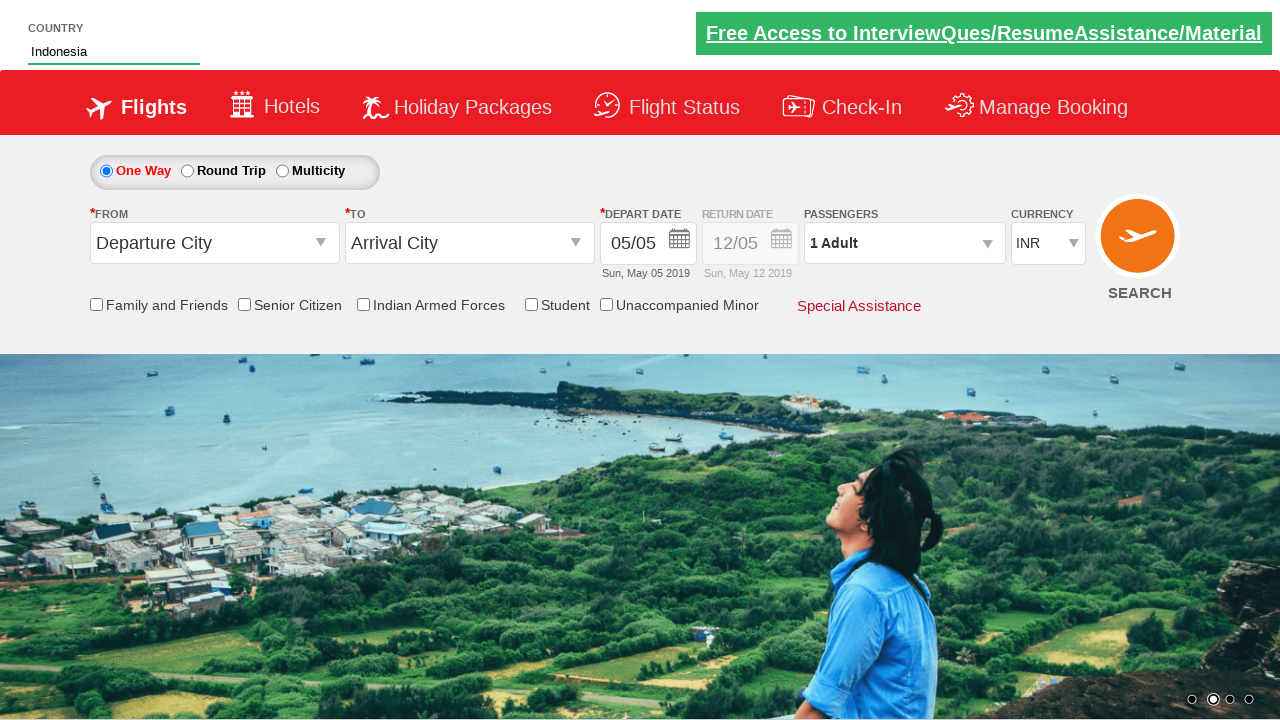

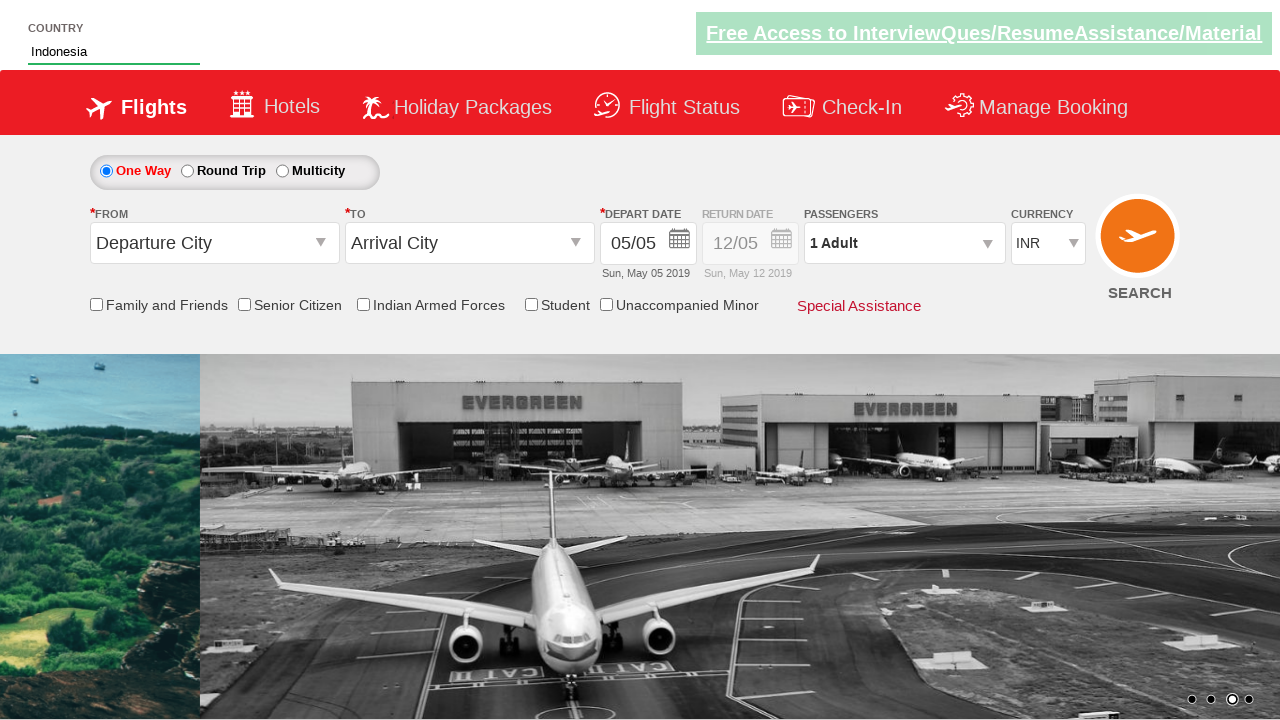